Tests the Minimum Spanning Tree page by attempting to create nodes with an invalid number input and verifying alert handling.

Starting URL: https://gcallah.github.io/Algocynfas/

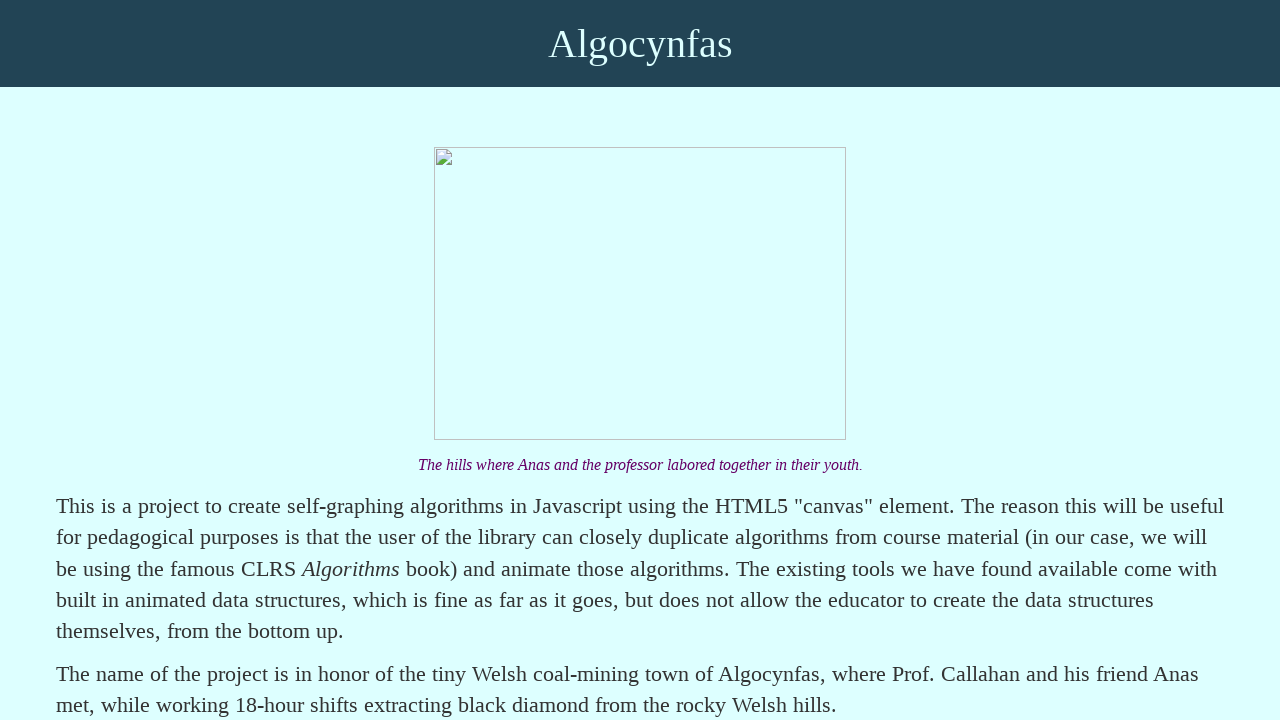

Clicked on 'Find a Minimum Spanning Tree' link at (255, 361) on text=Find a Minimum Spanning Tree
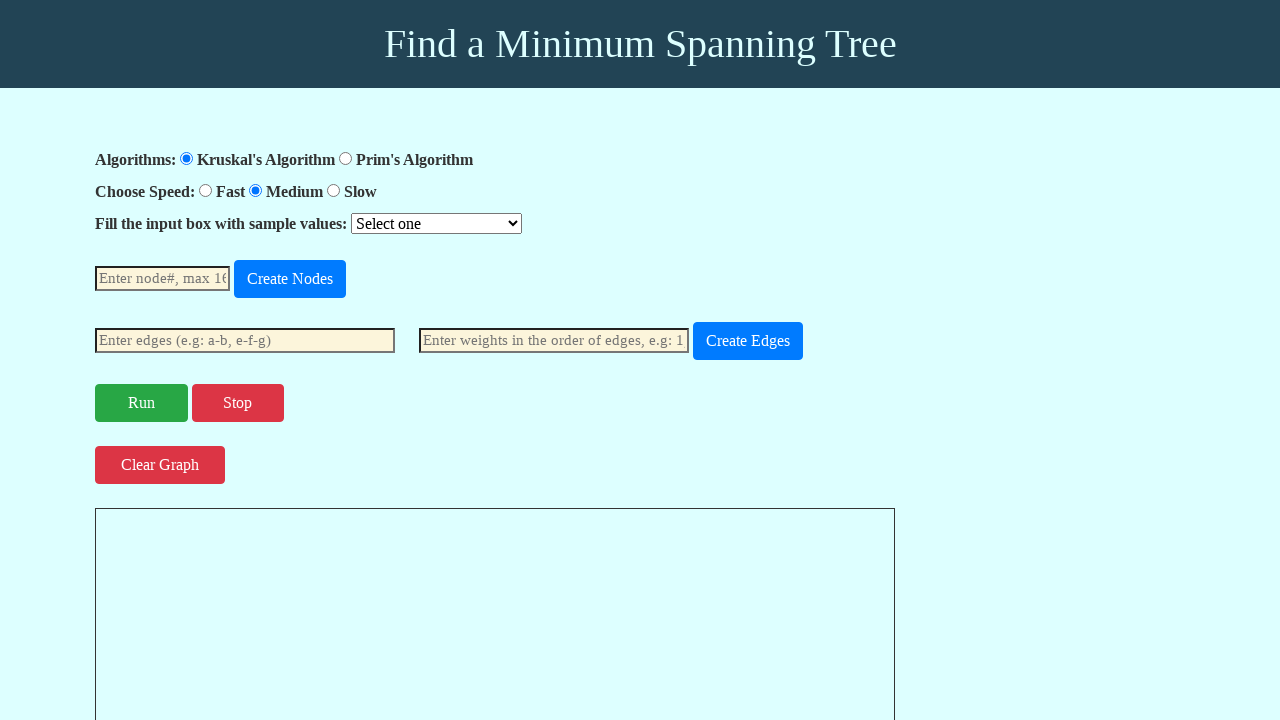

Node input field (#nodeNum) is now available
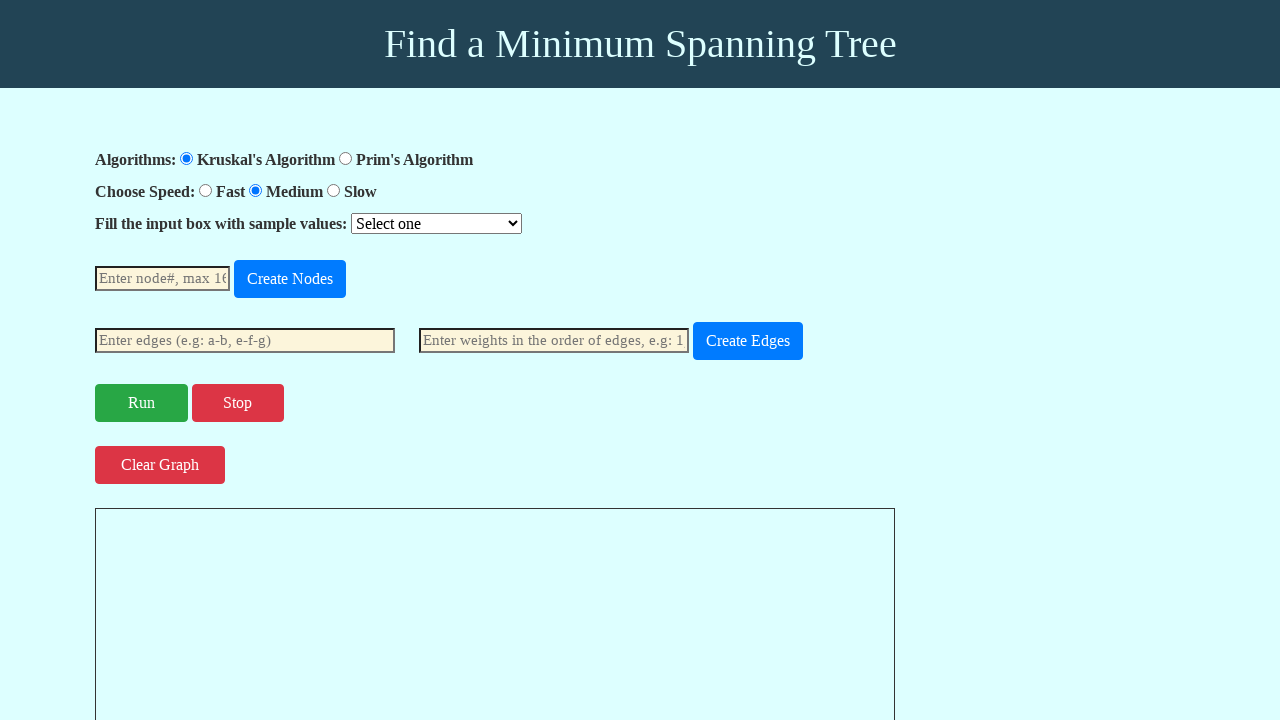

Filled node input field with invalid value '-5' on #nodeNum
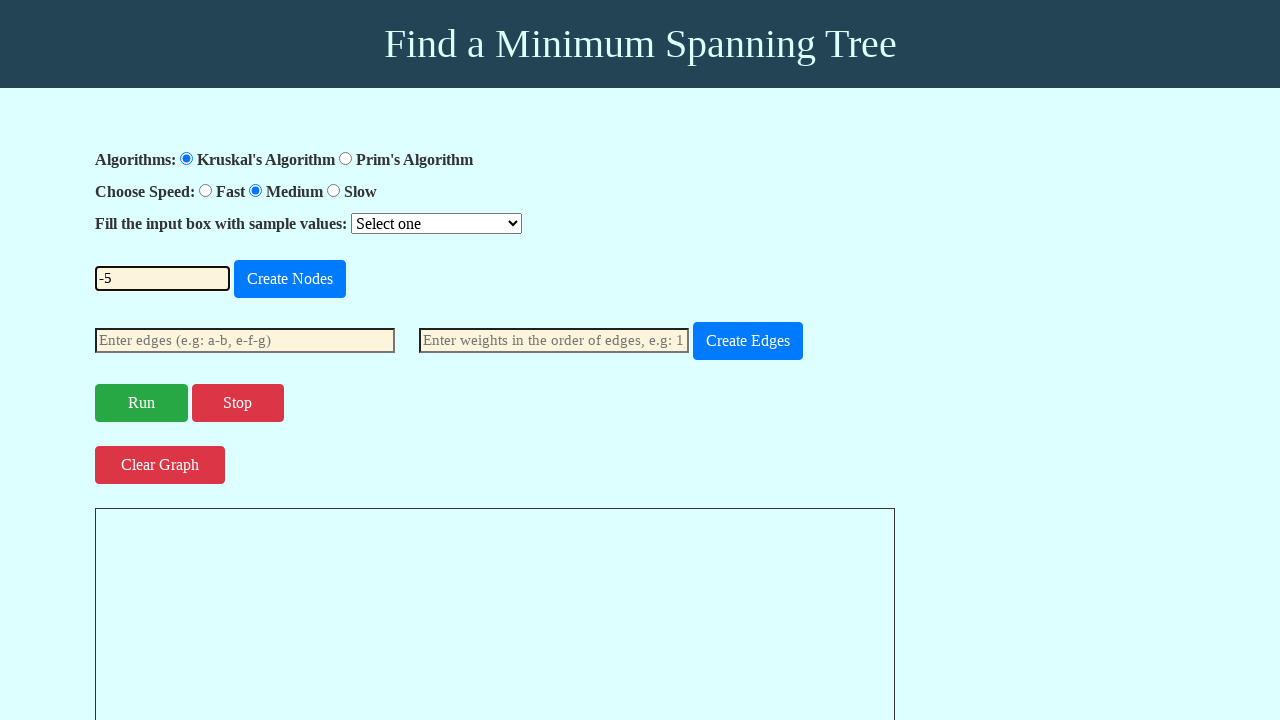

Clicked the 'add node' button with invalid input at (290, 279) on #add-node-button
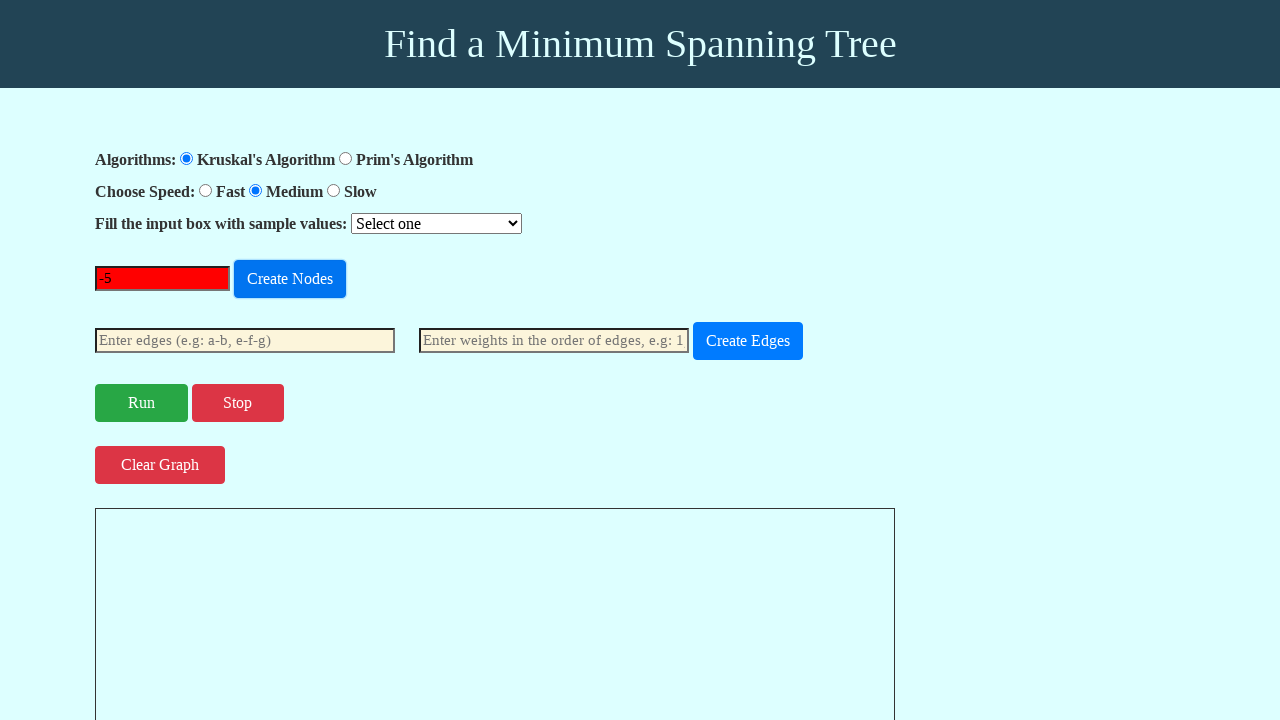

Alert dialog handler registered and accepted
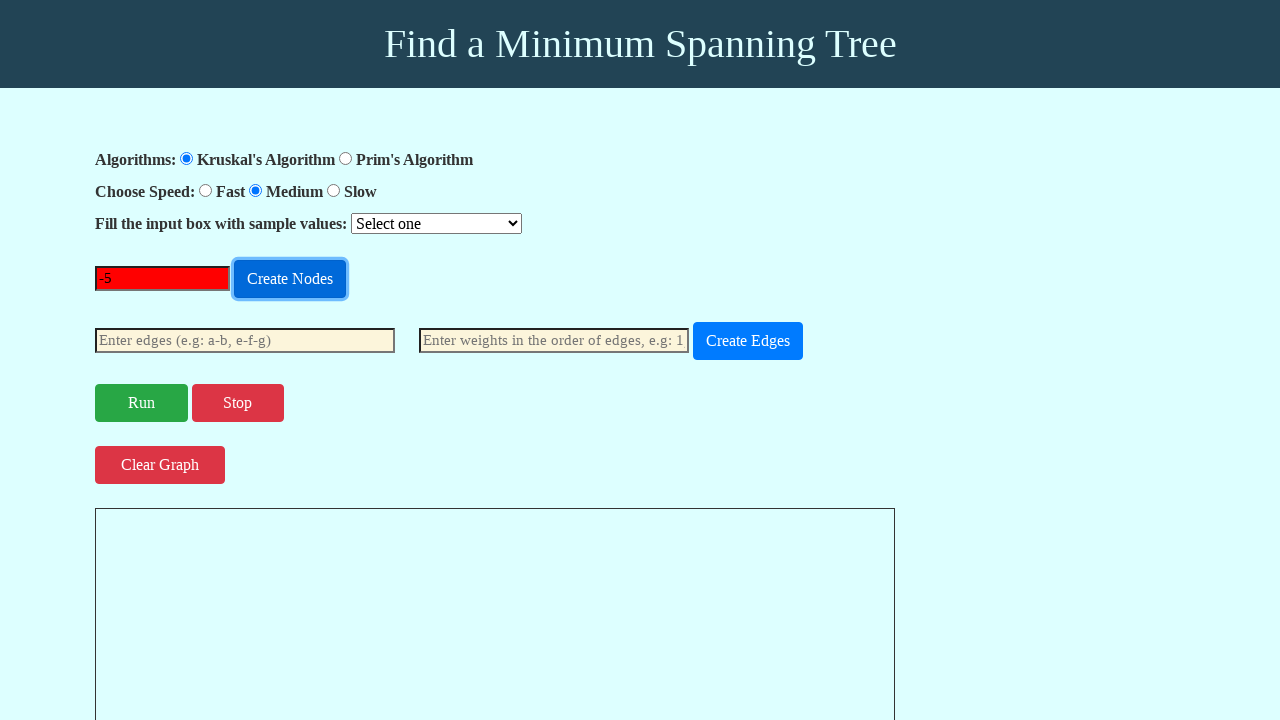

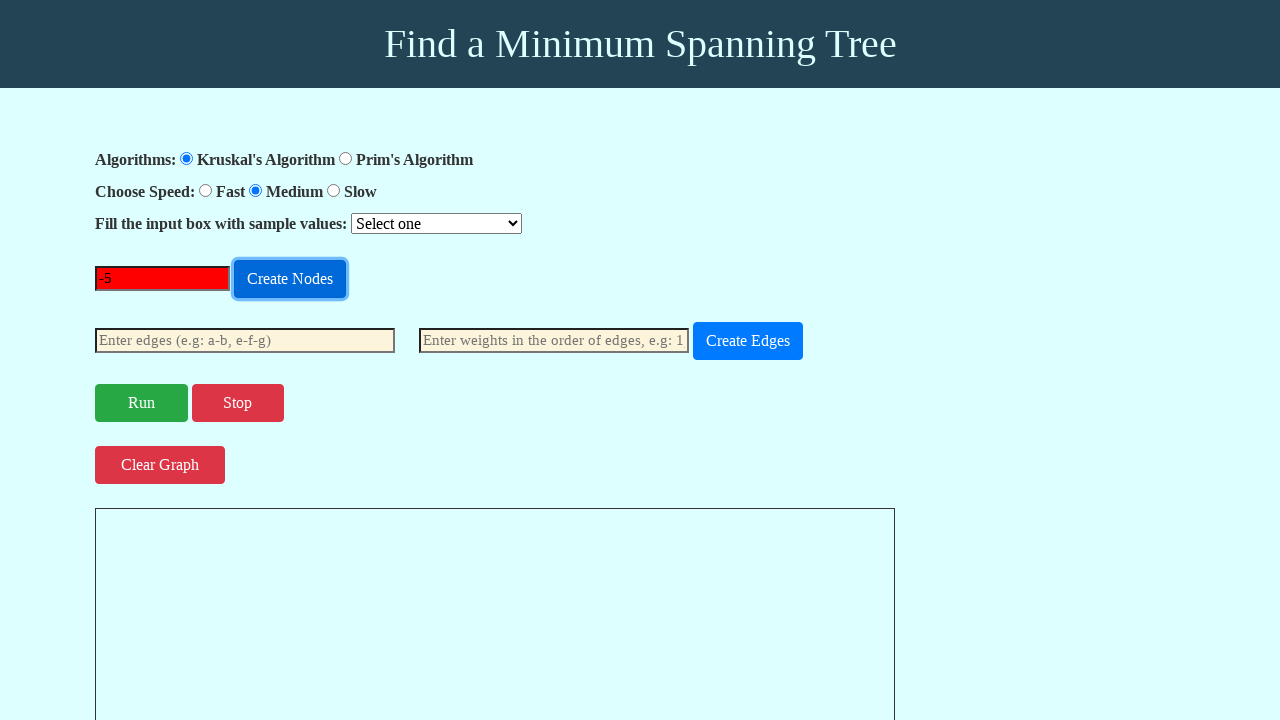